Tests a web form by entering text into a text input field on the Selenium demo form page

Starting URL: https://www.selenium.dev/selenium/web/web-form.html

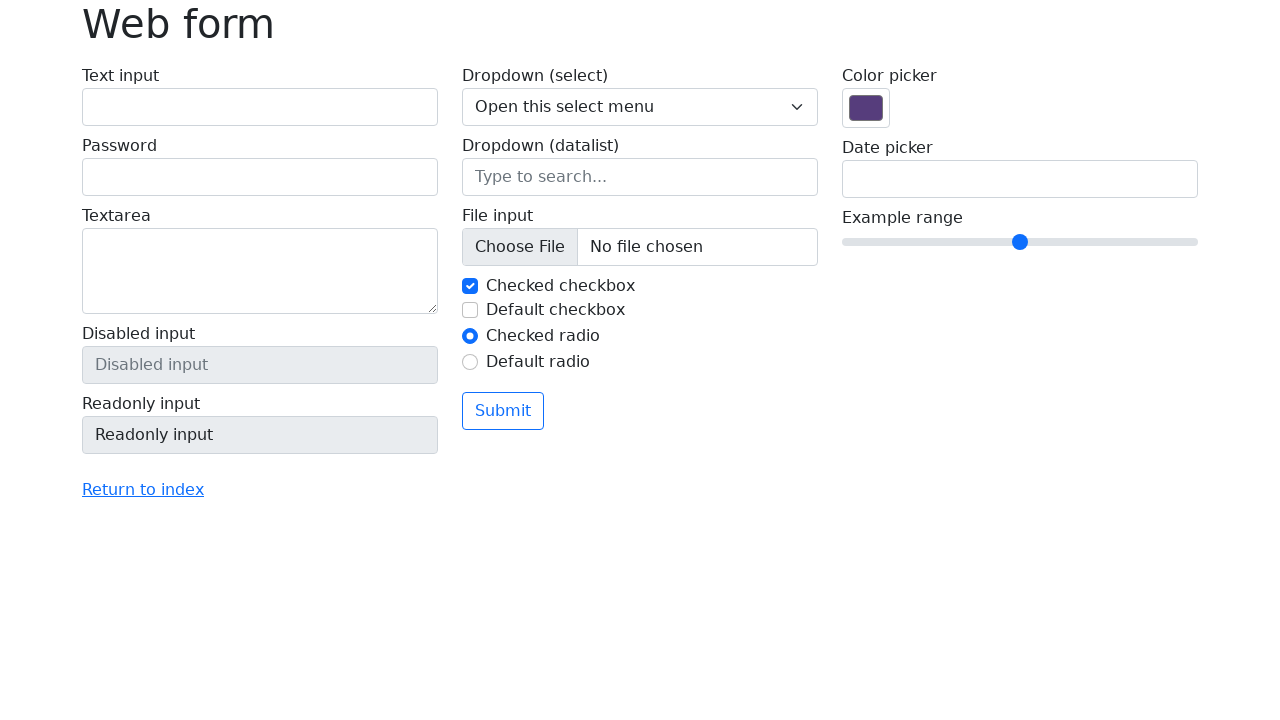

Navigated to Selenium demo form page
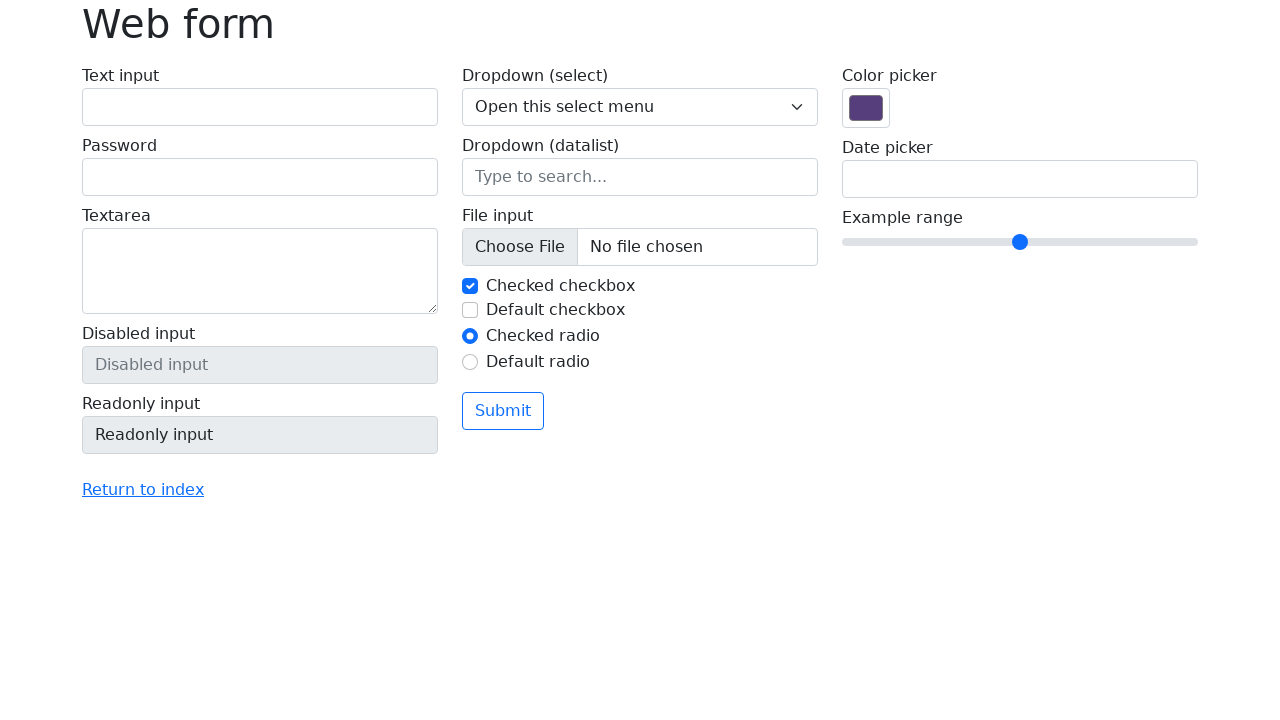

Filled text input field with 'nassiba' on input[type='text']
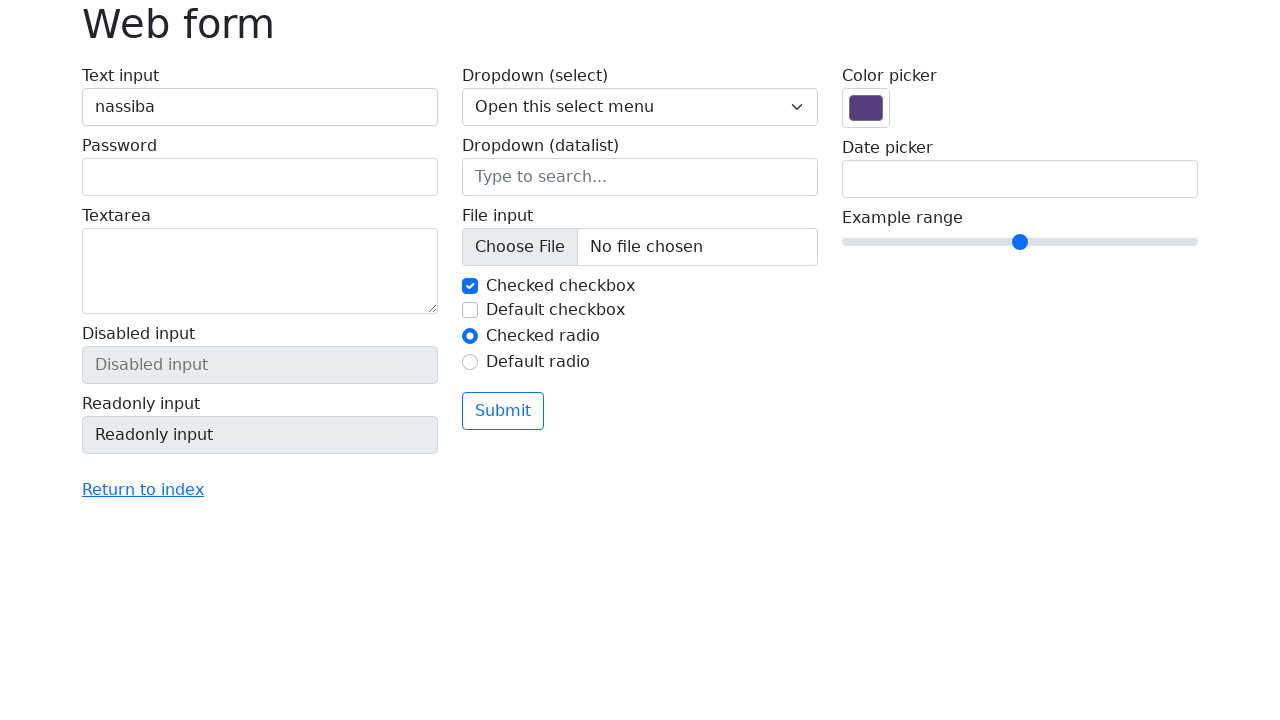

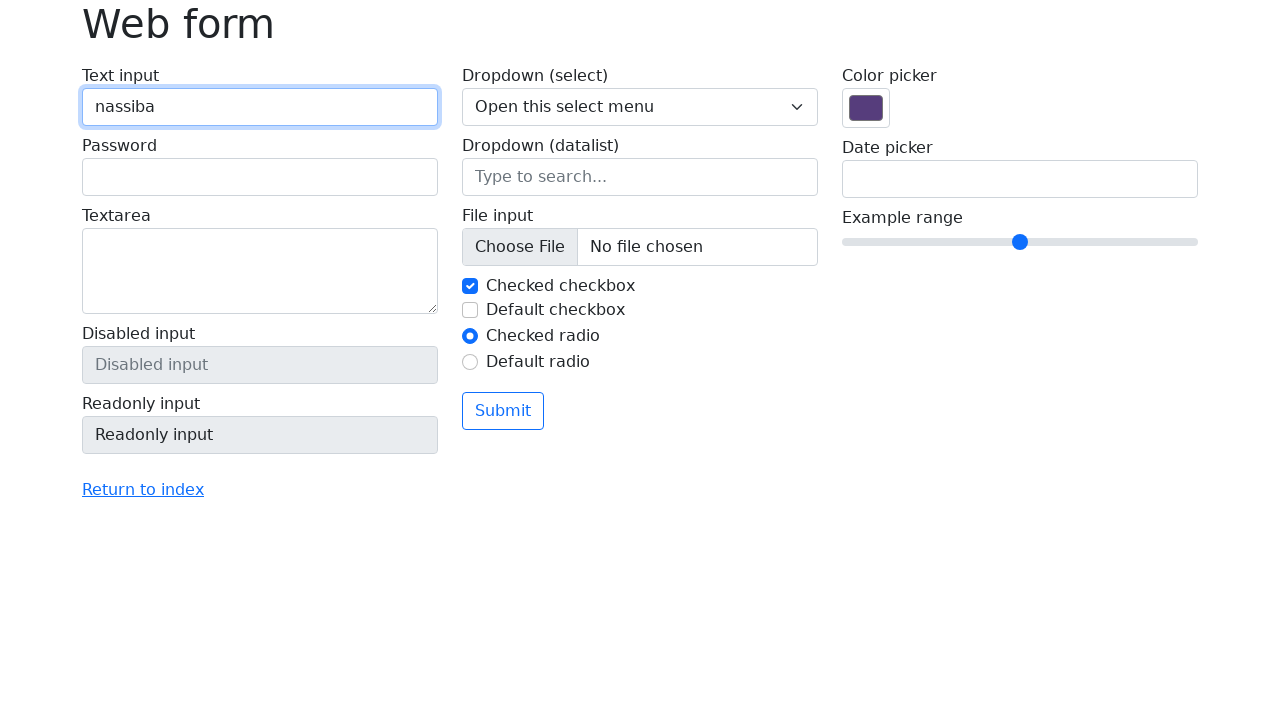